Tests drag and drop functionality within an iframe by dragging an element from source to target position

Starting URL: https://jqueryui.com/droppable/

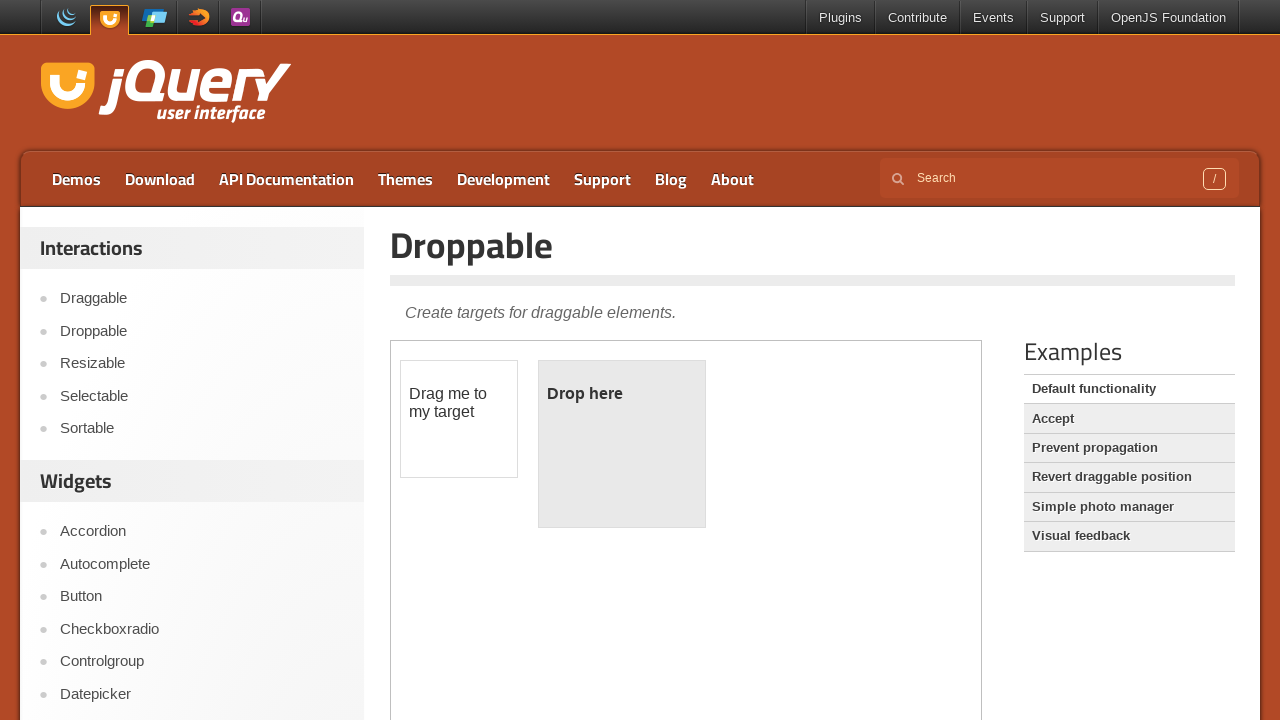

Located iframe with demo-frame class containing drag and drop demo
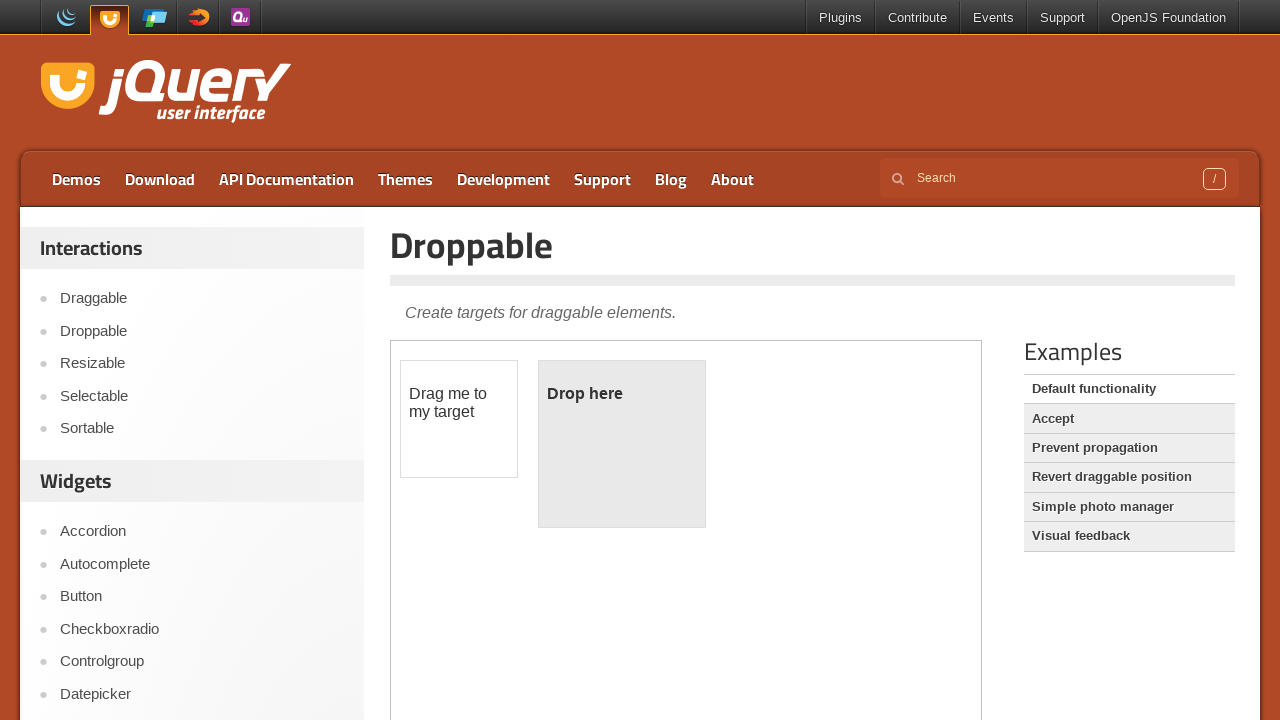

Located draggable element with id 'draggable' within iframe
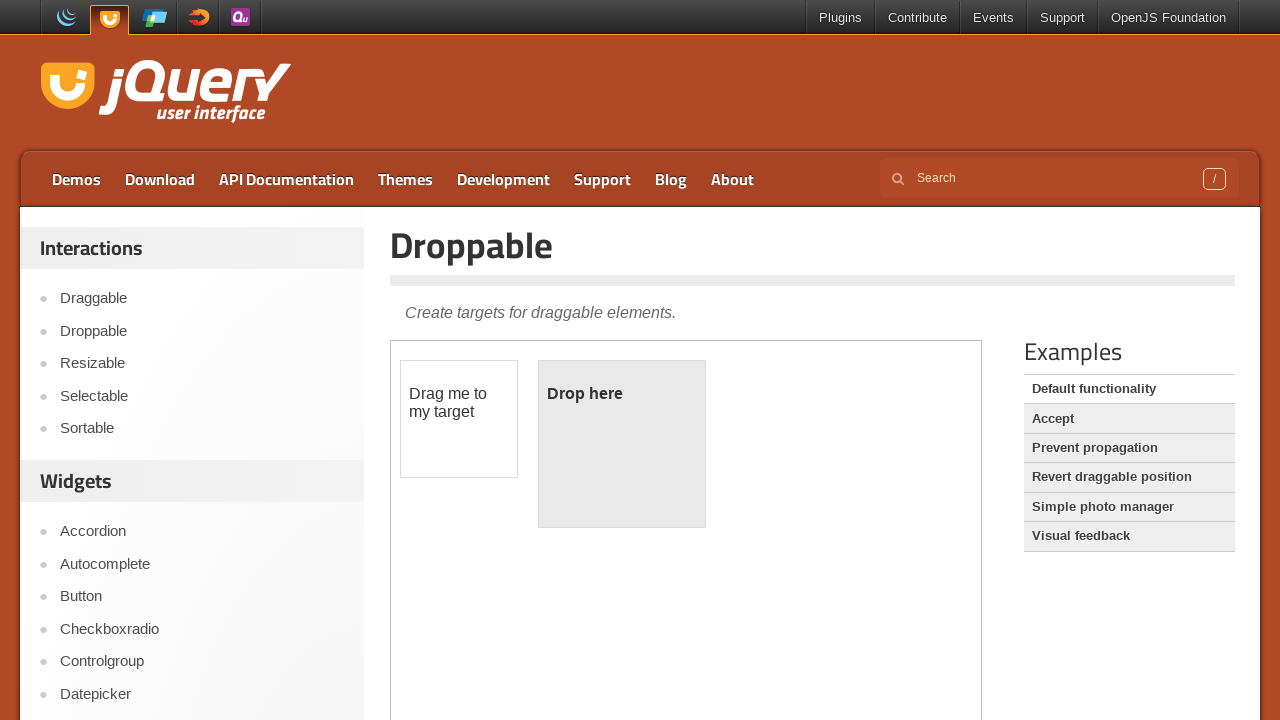

Located droppable target element with id 'droppable' within iframe
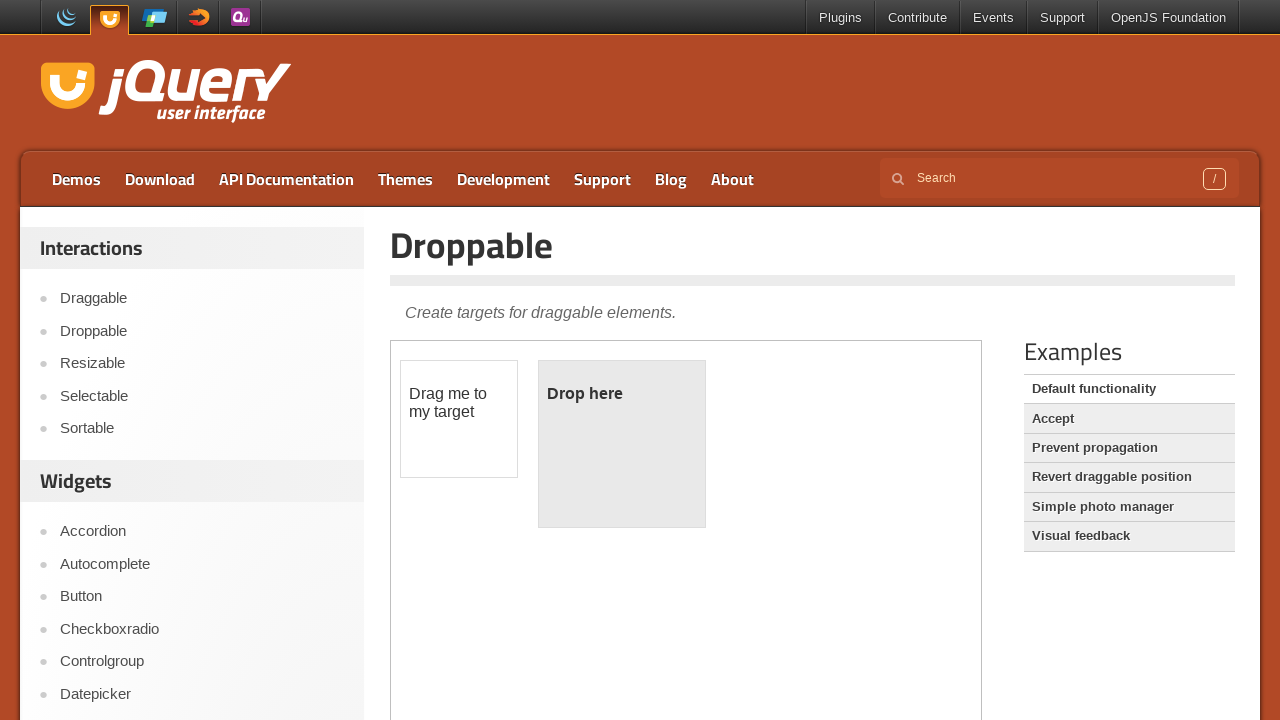

Successfully dragged element from source to target position within iframe at (622, 444)
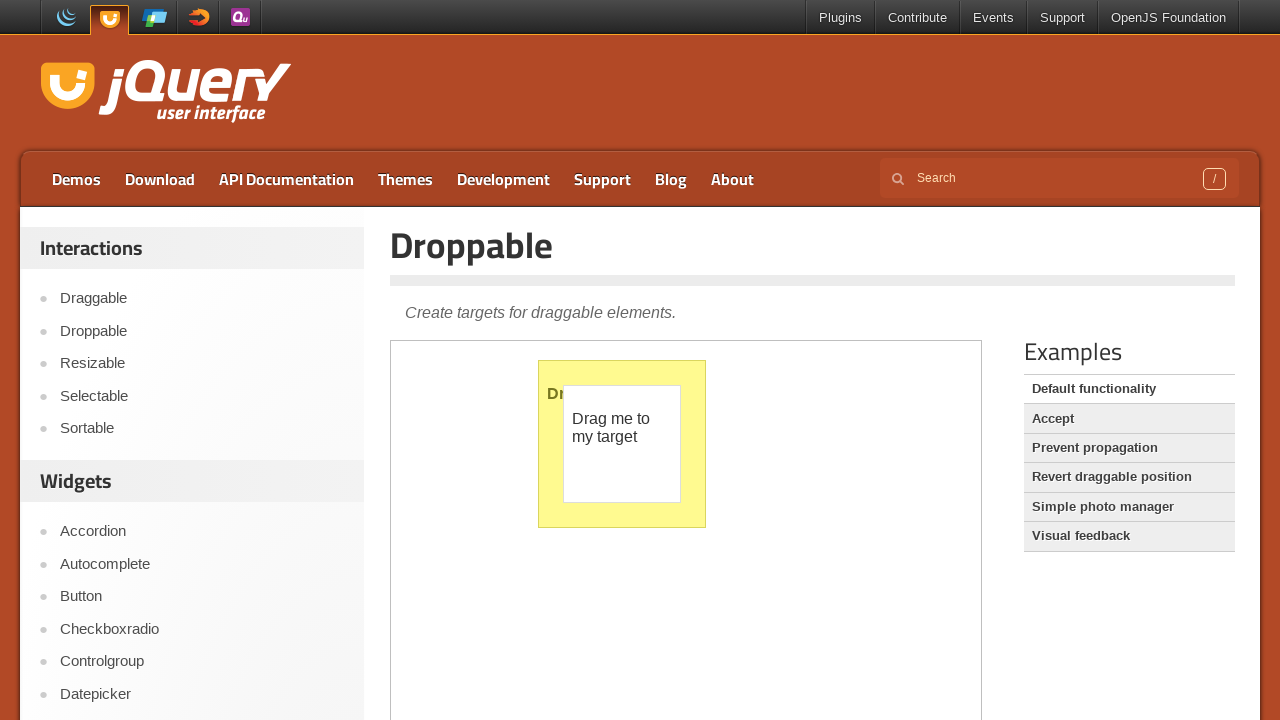

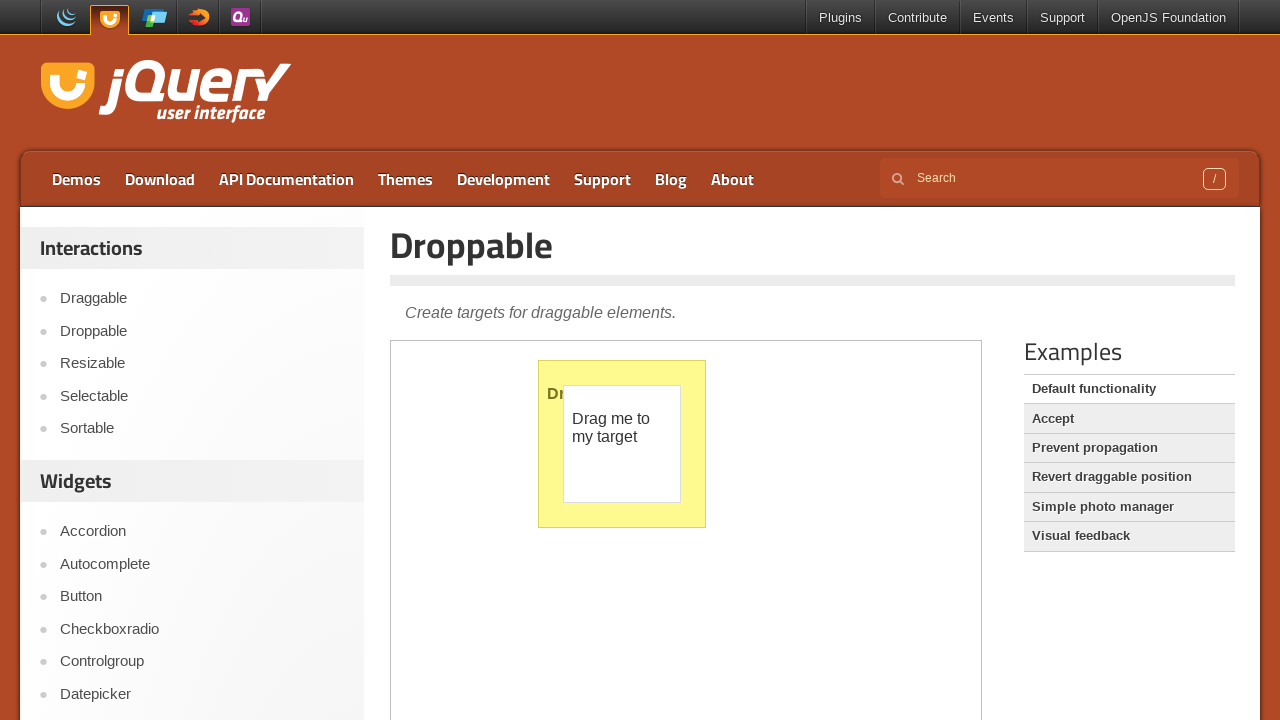